Navigates to the LeafTaps OpenTaps CRM main page and maximizes the browser window to verify the page loads successfully.

Starting URL: http://leaftaps.com/opentaps/control/main

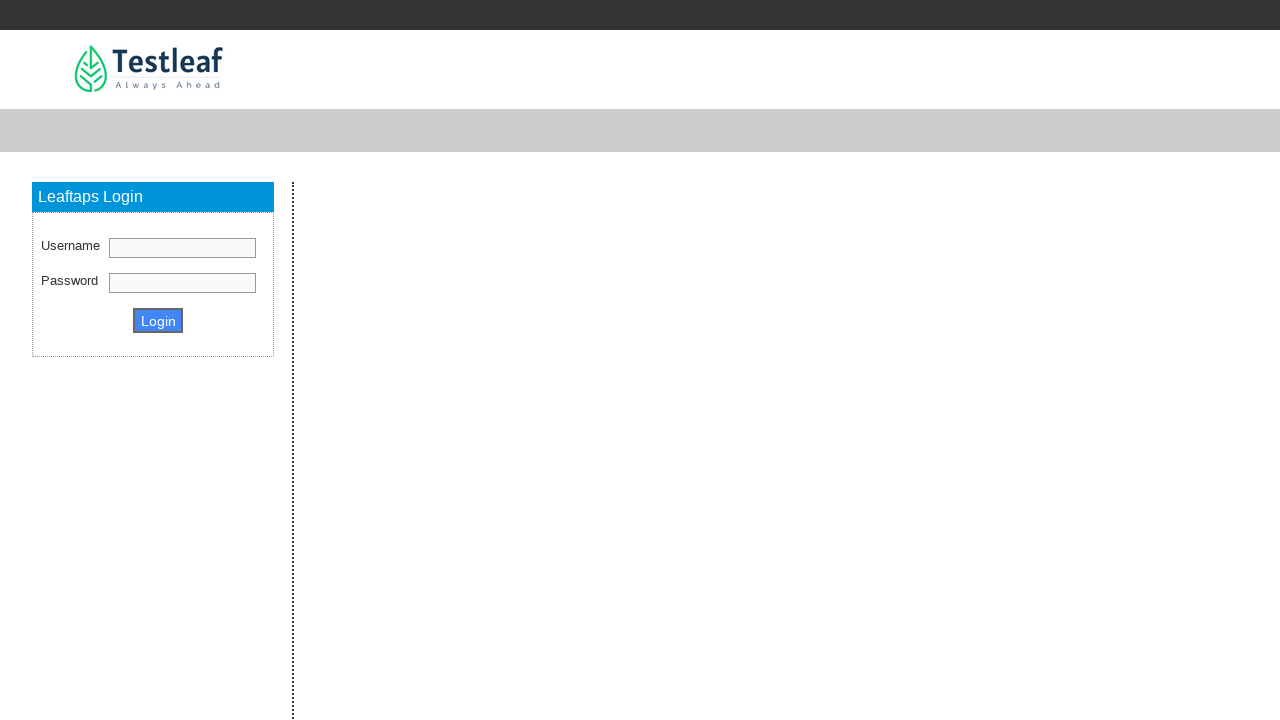

Set viewport size to 1920x1080 to maximize browser window
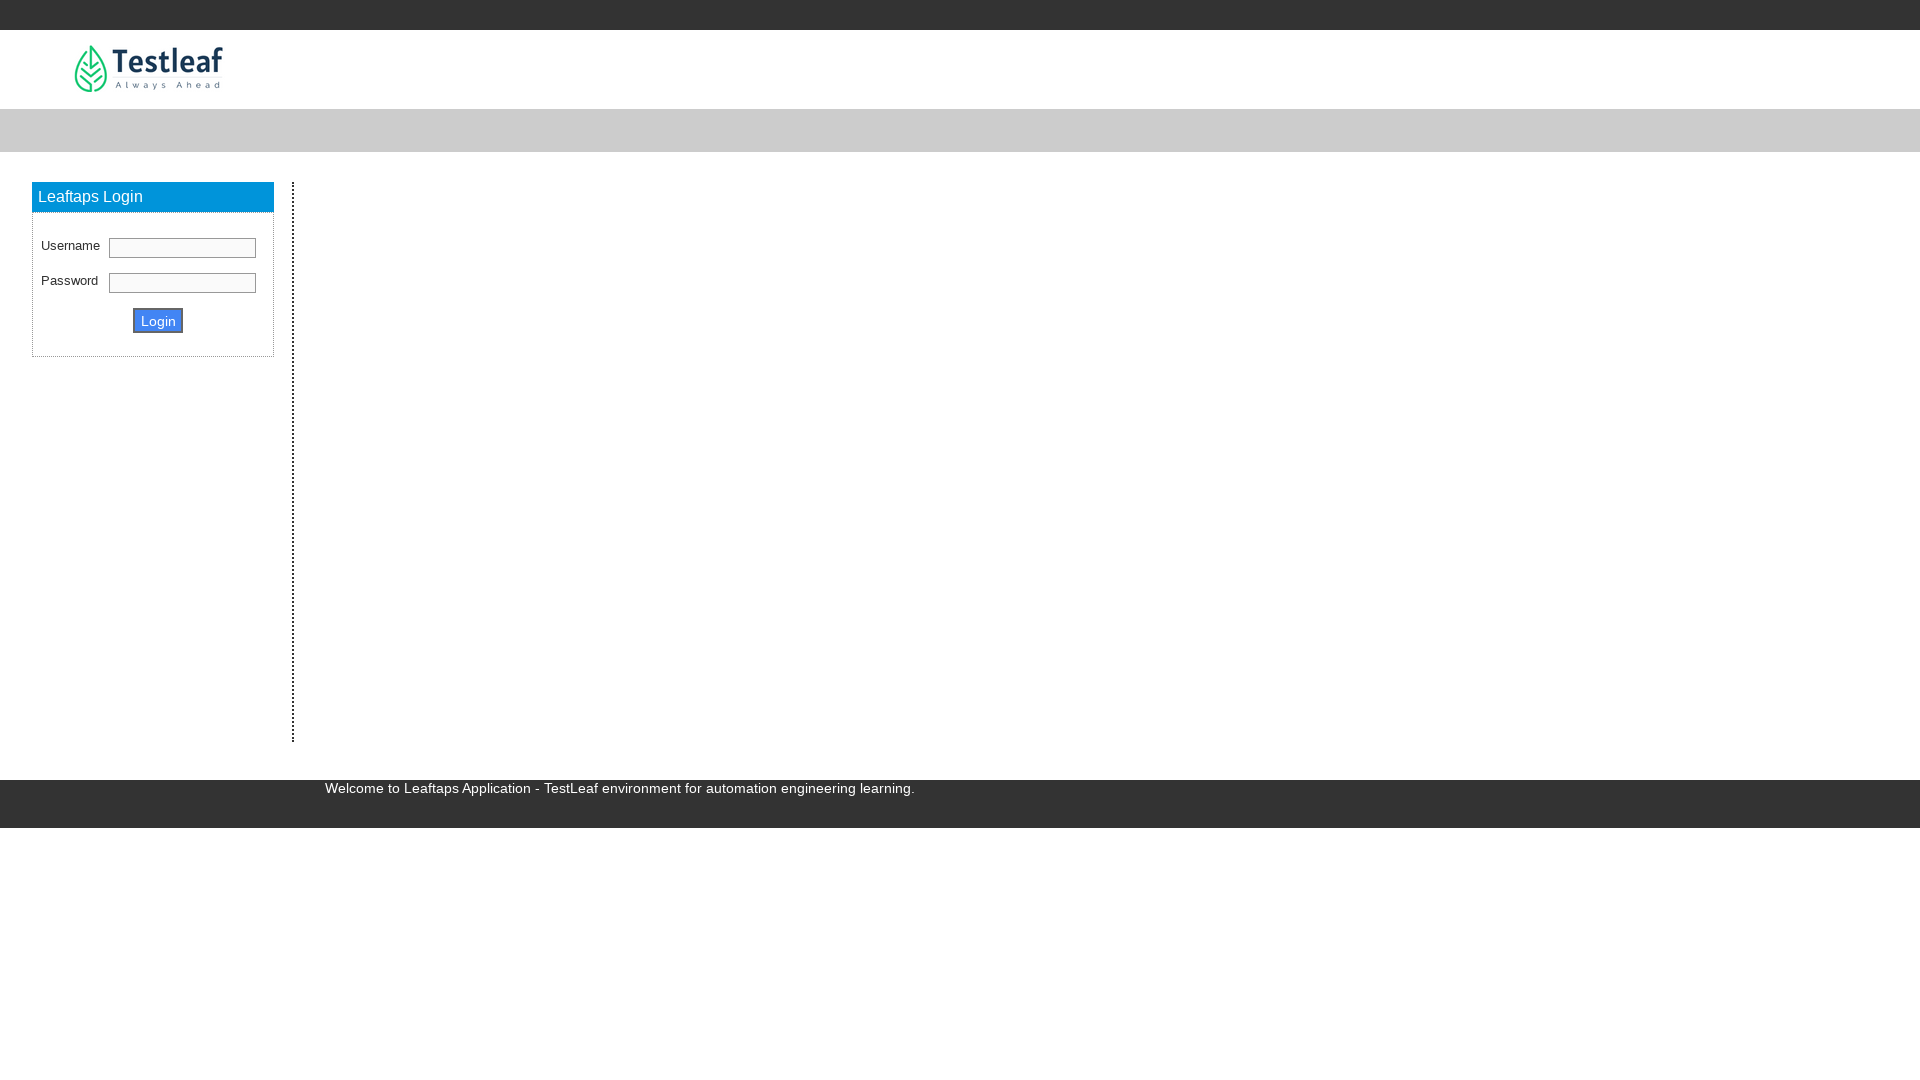

LeafTaps OpenTaps CRM main page loaded successfully
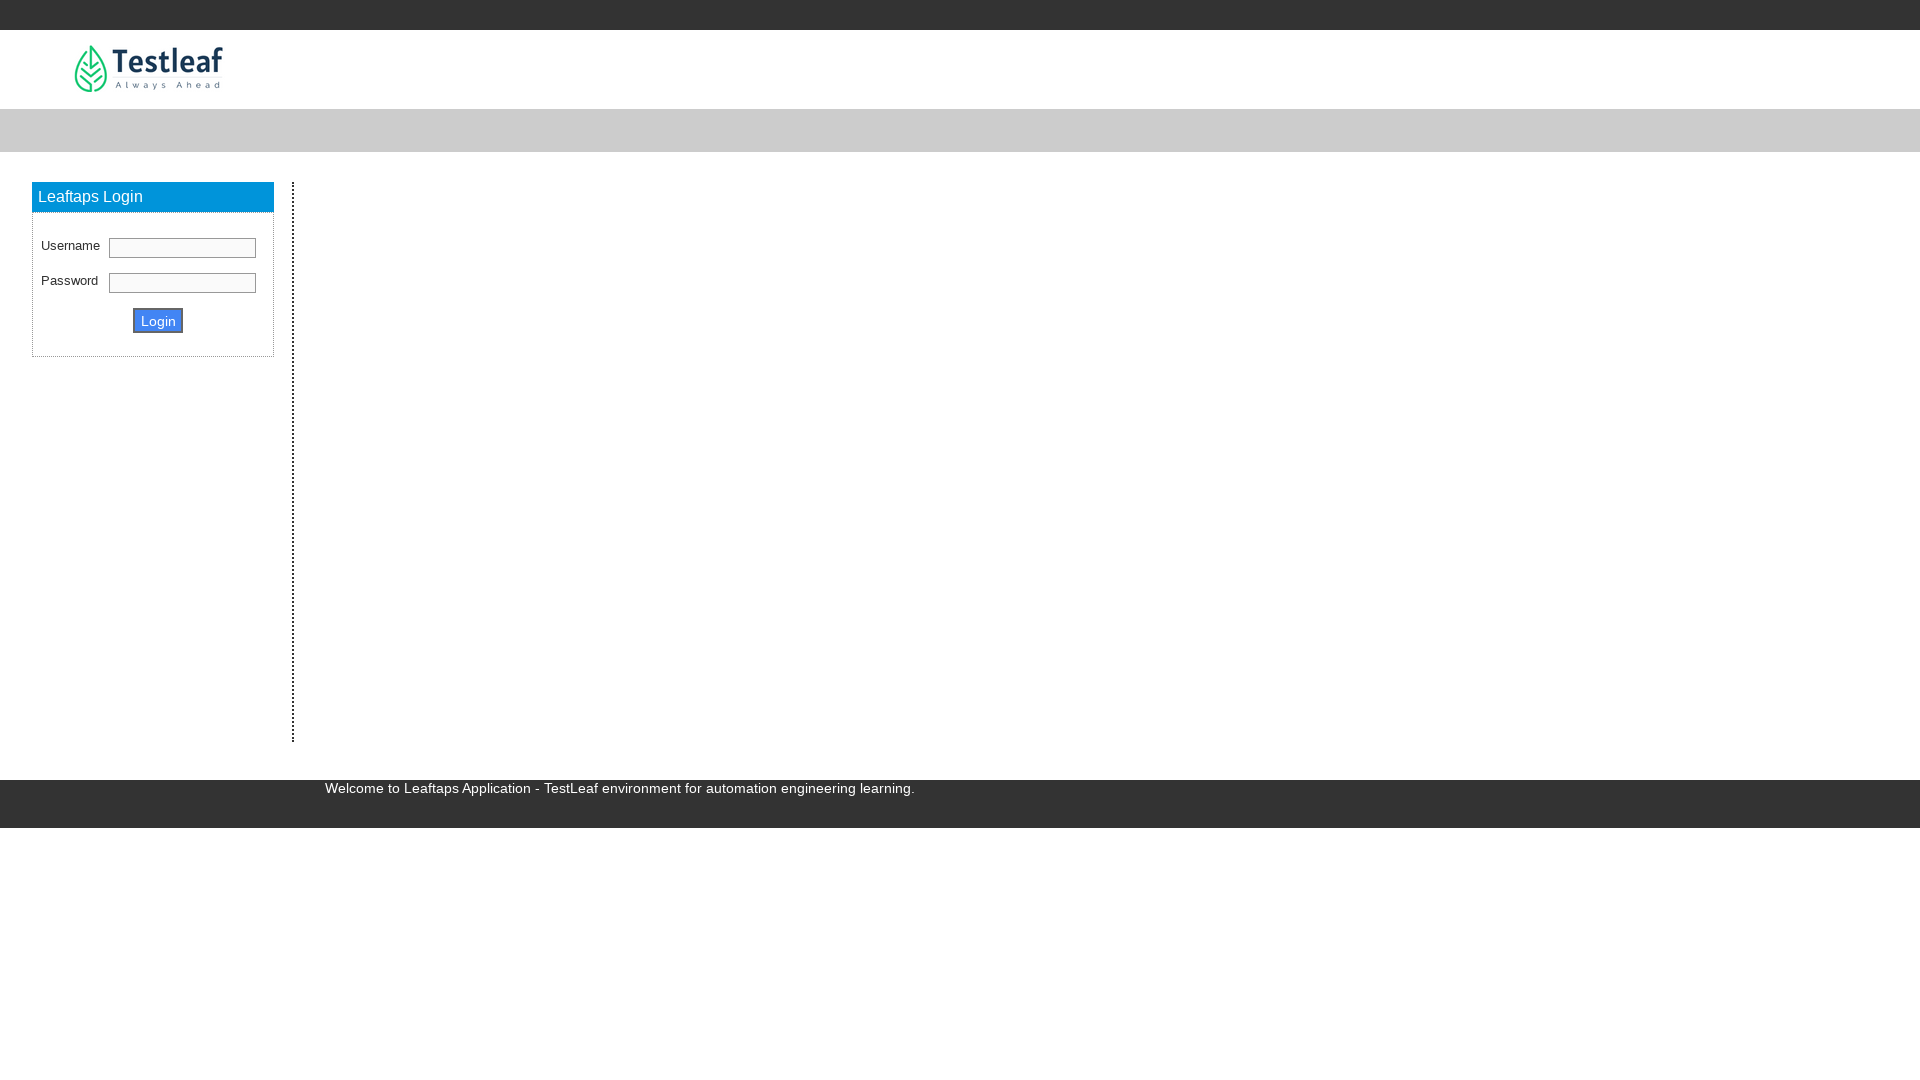

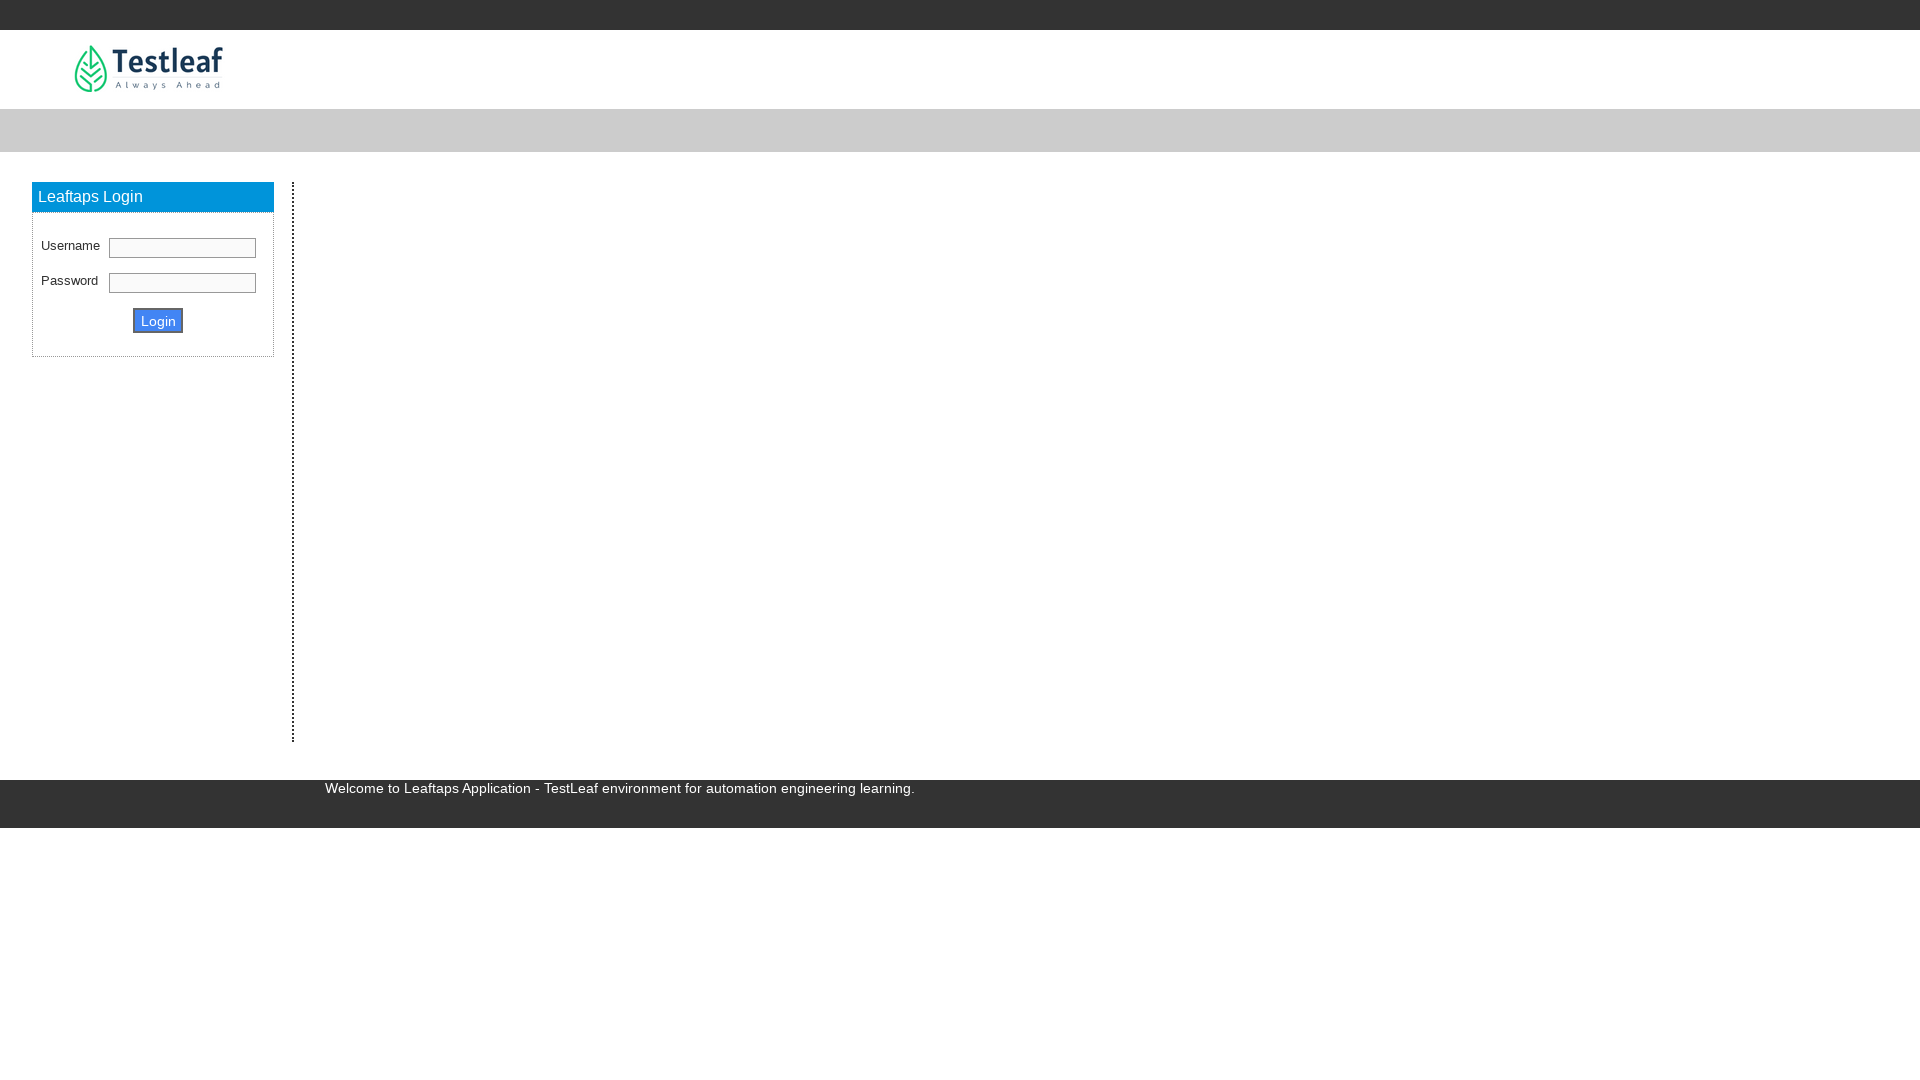